Tests a web table by scrolling to it, extracting values from a specific column, calculating their sum, and verifying it matches the displayed total amount

Starting URL: https://rahulshettyacademy.com/AutomationPractice/

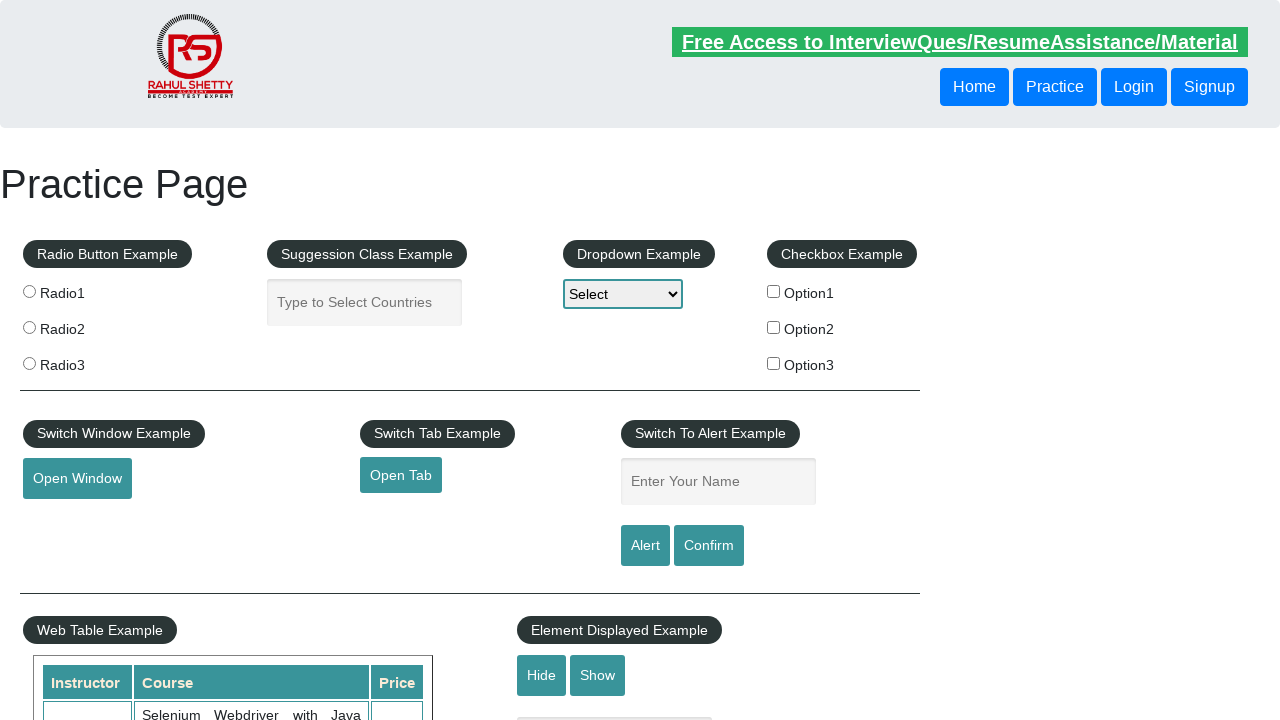

Scrolled down page by 500px to make table visible
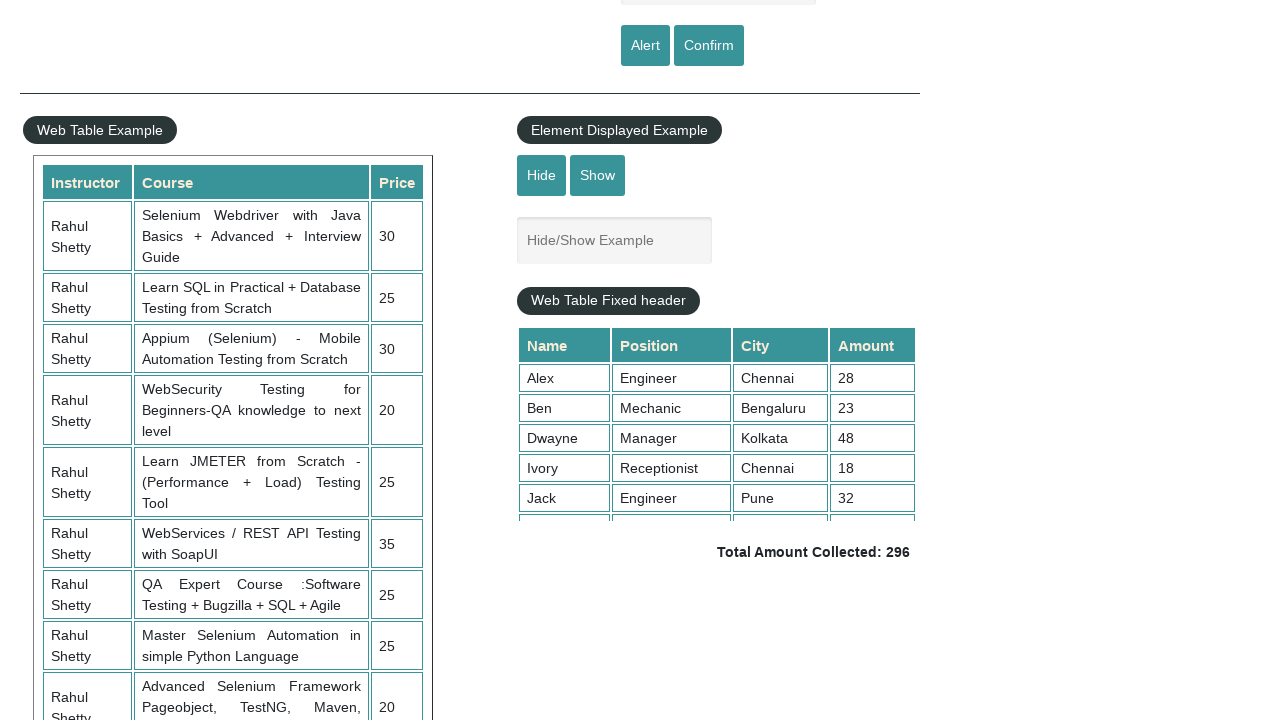

Scrolled within fixed header table to bottom
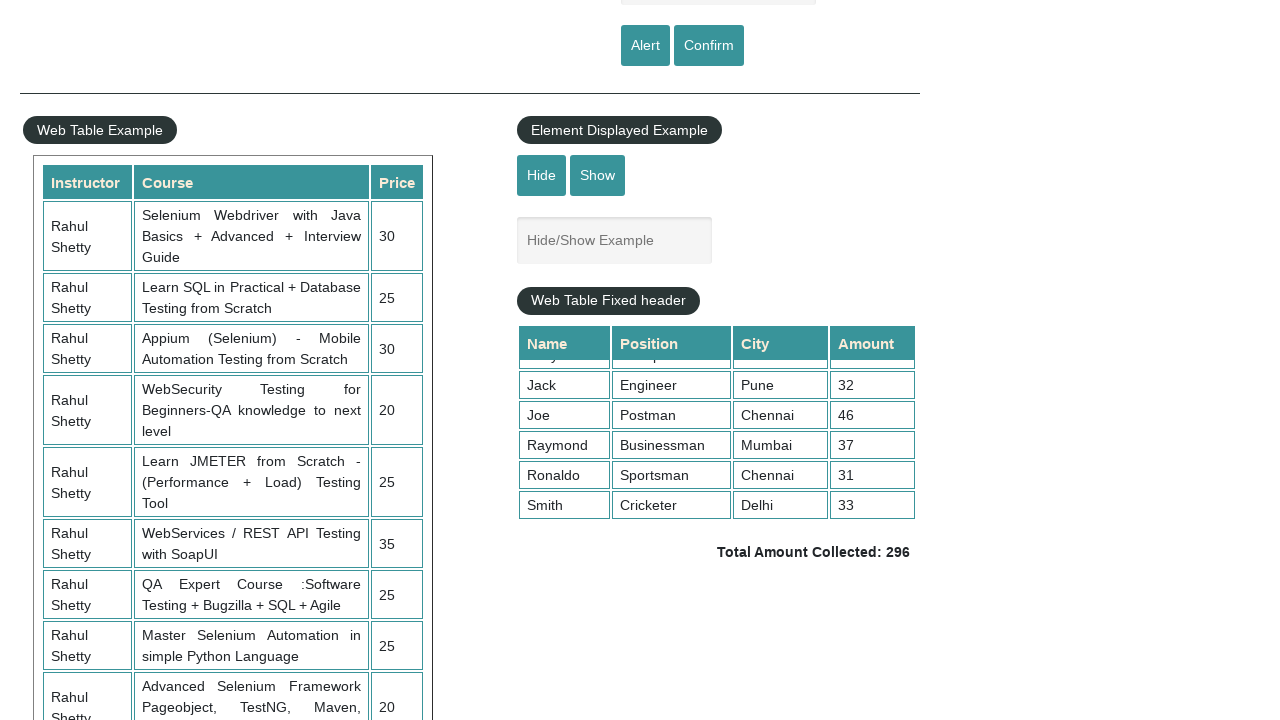

Extracted all values from 4th column of table
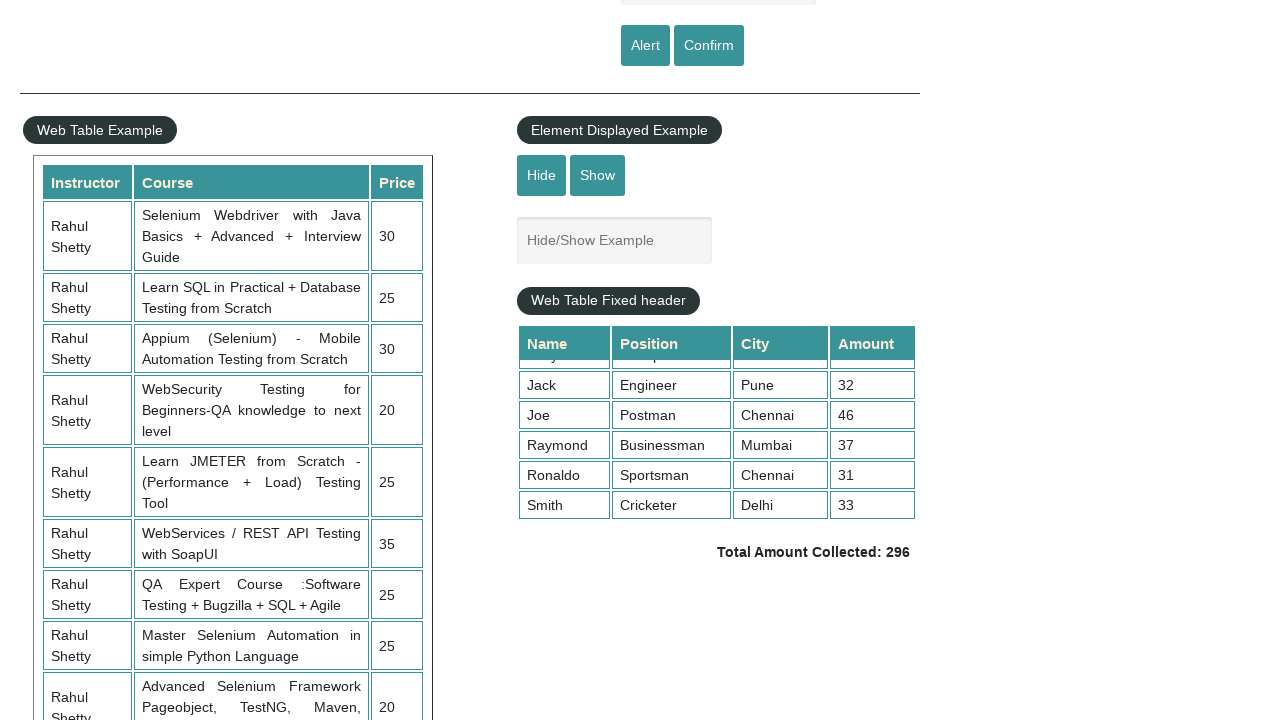

Calculated sum of amount values: 296
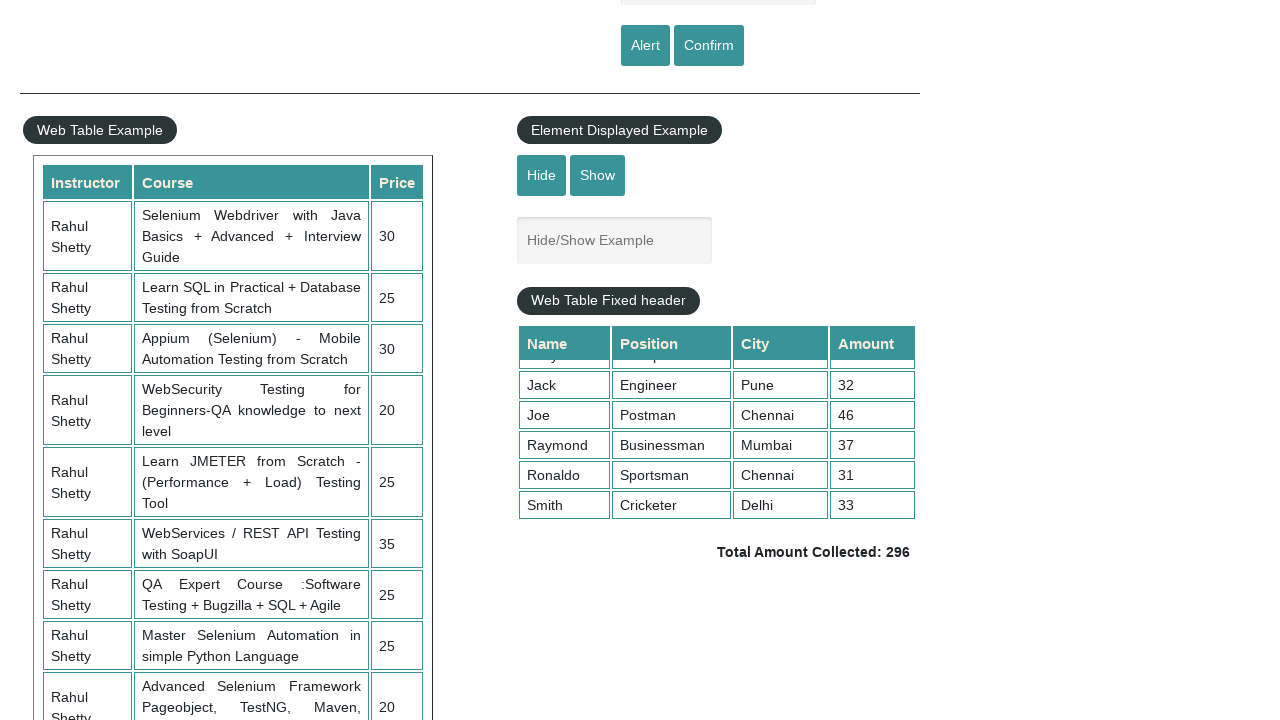

Retrieved displayed total amount from page
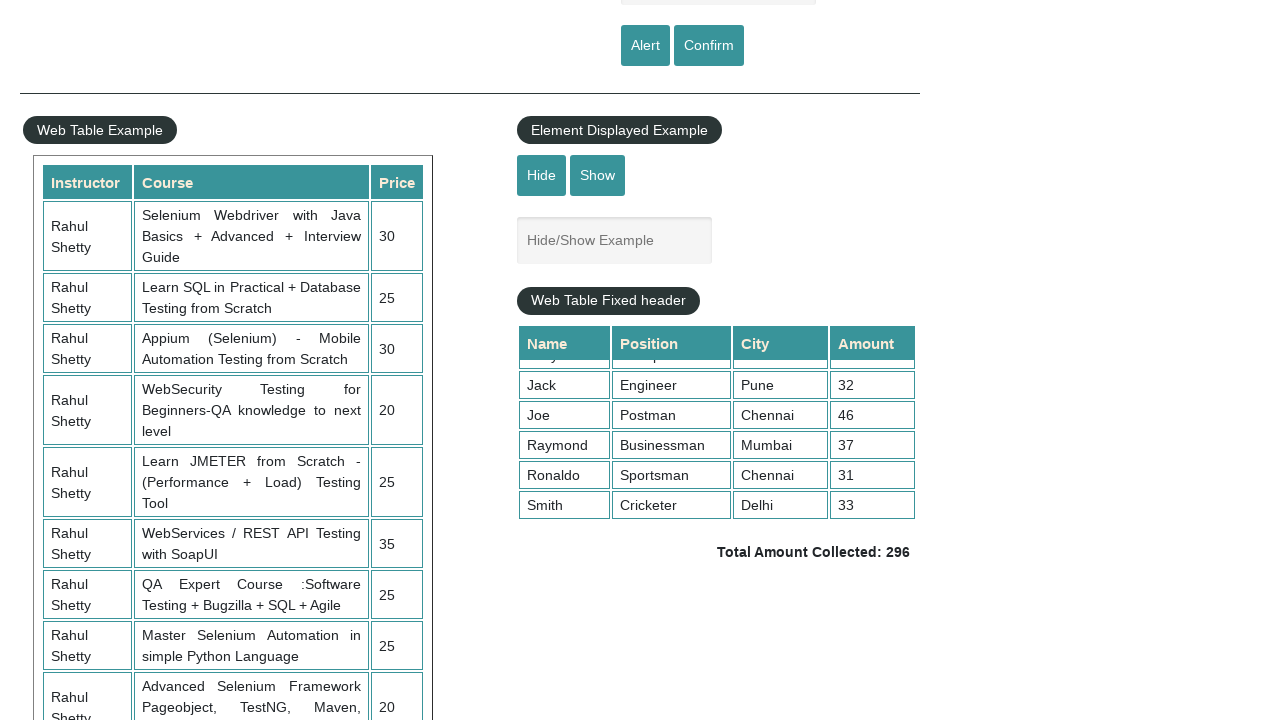

Verified: Calculated sum (296) matches displayed total (296)
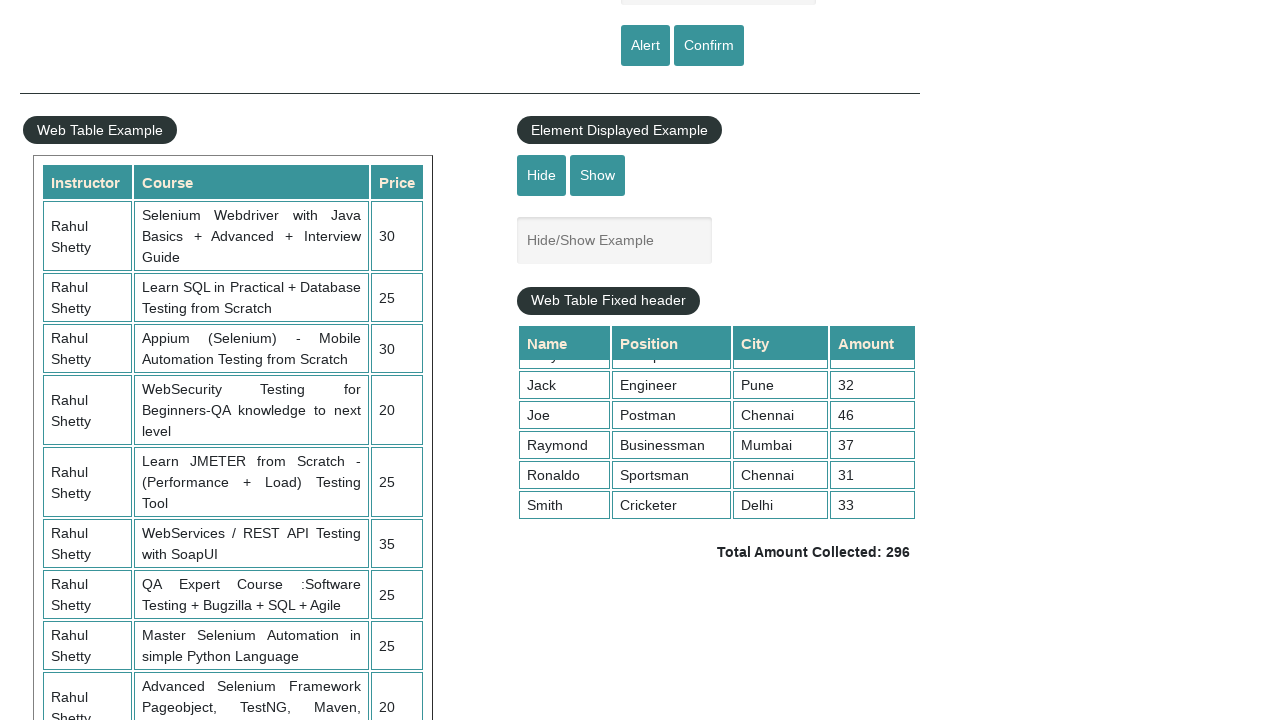

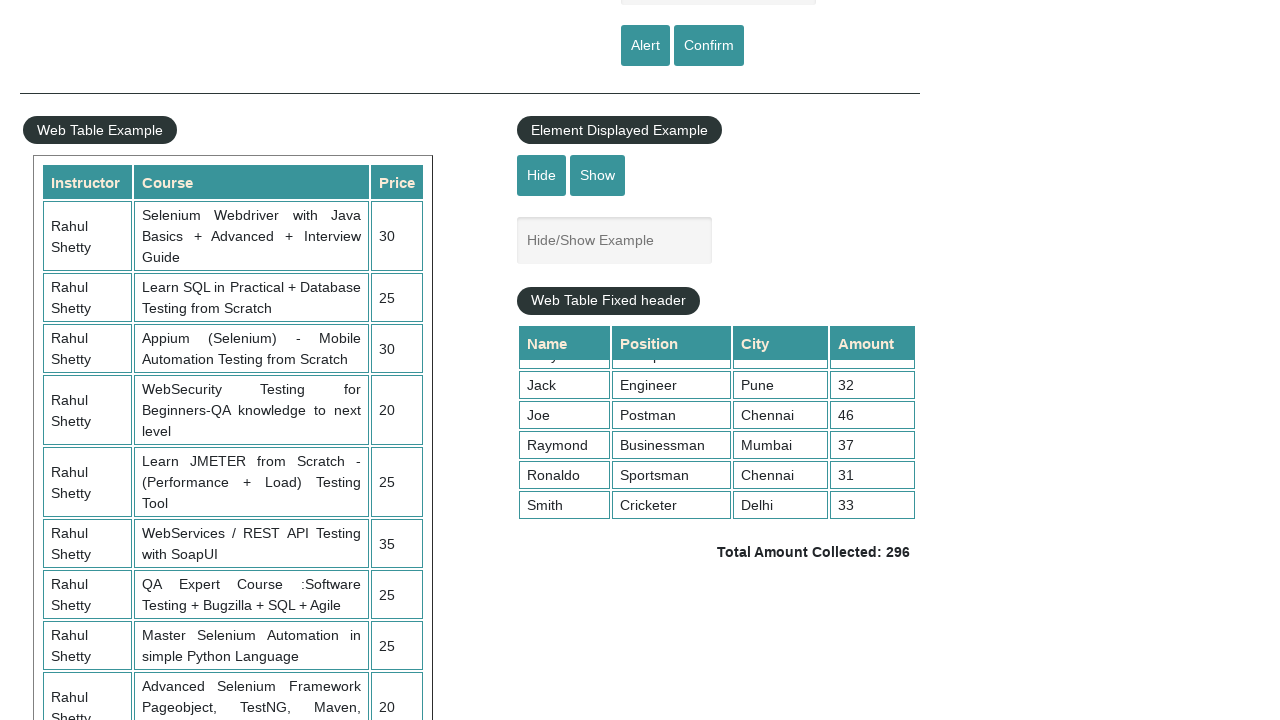